Tests button click functionality by navigating to the Elements section, clicking on Buttons, and verifying that clicking a button triggers the expected response message.

Starting URL: https://demoqa.com

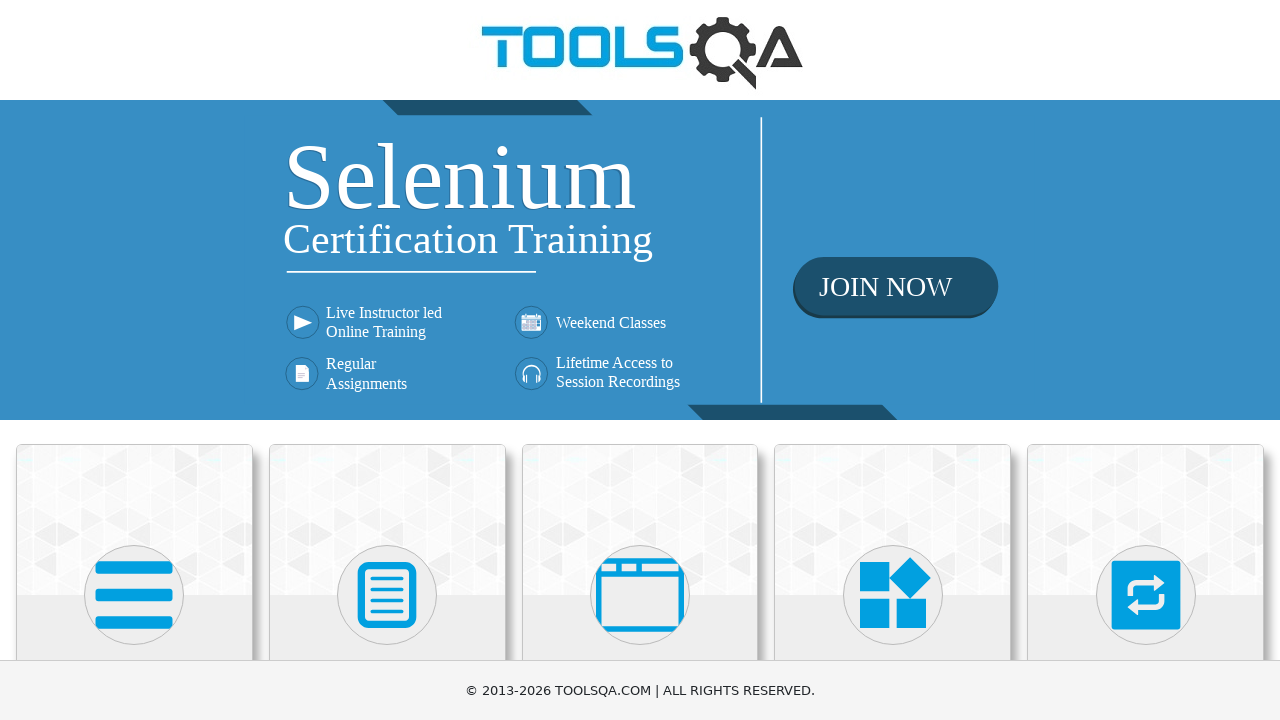

Clicked on Elements tile at (134, 360) on xpath=//h5[text()='Elements']
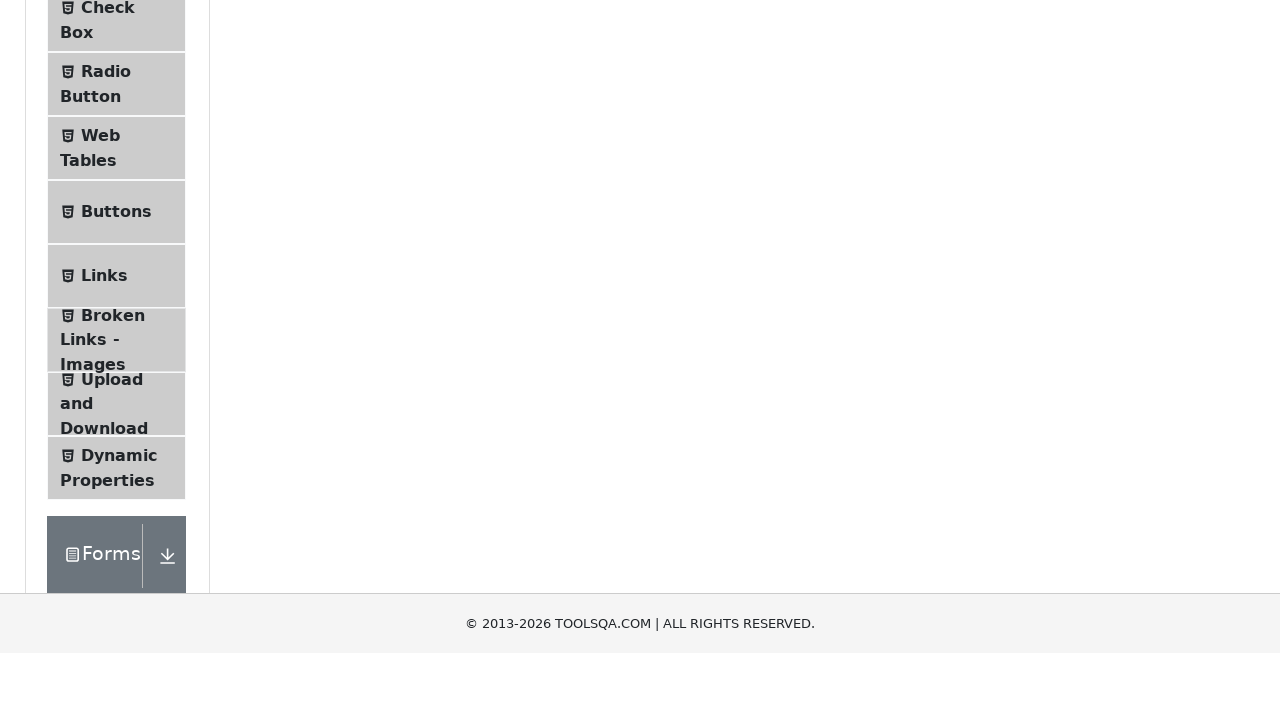

Elements page loaded
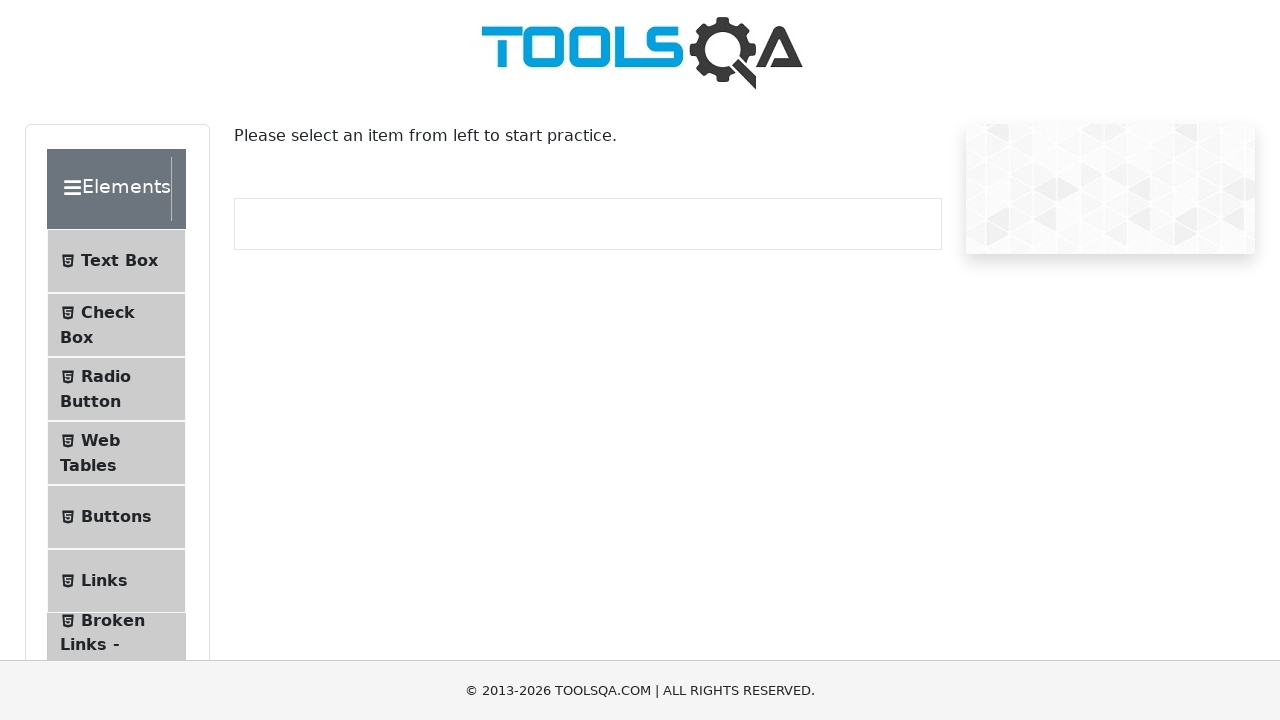

Clicked on Buttons section at (116, 517) on xpath=//span[text()='Buttons']
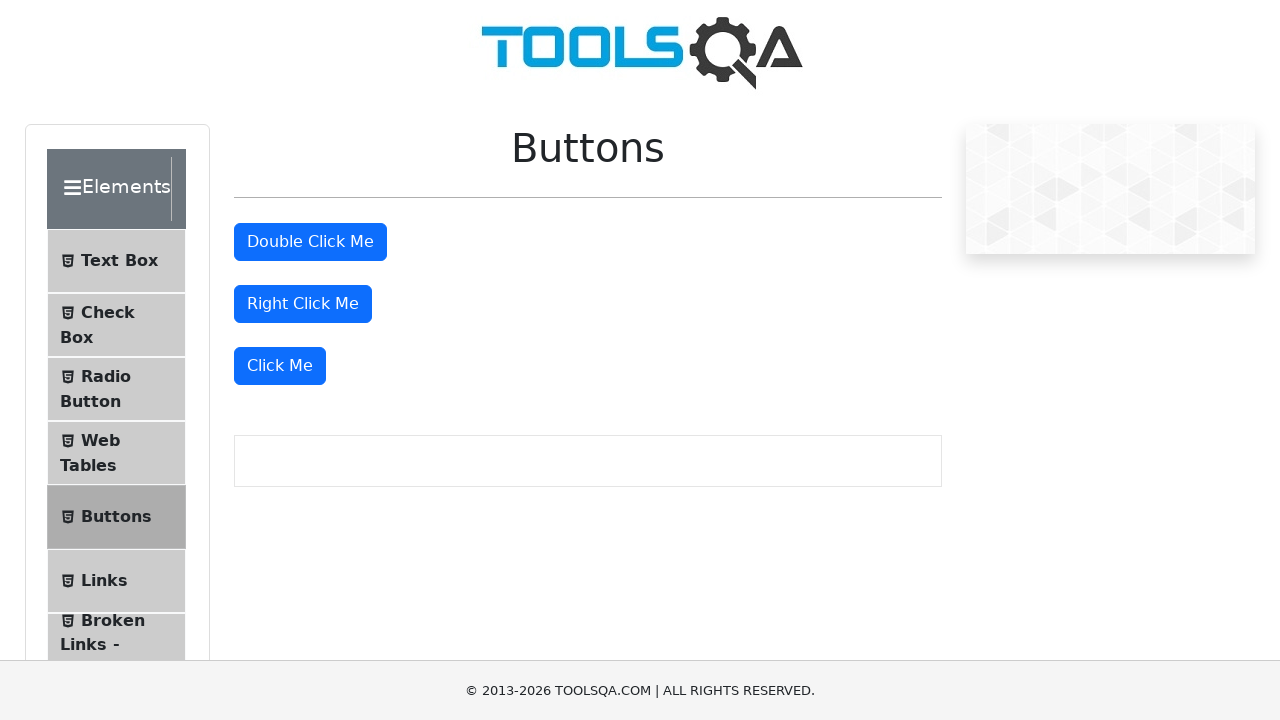

Buttons page loaded
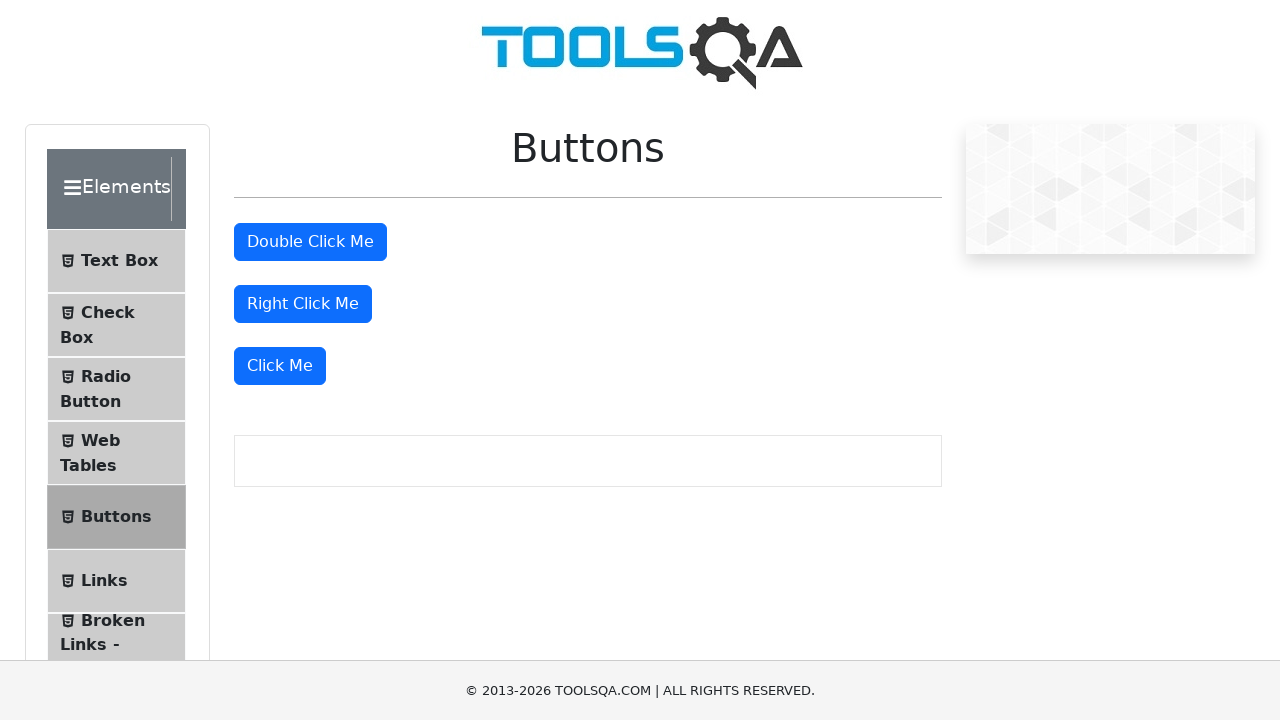

Clicked on 'Click Me' button at (280, 366) on xpath=//button[text()='Click Me']
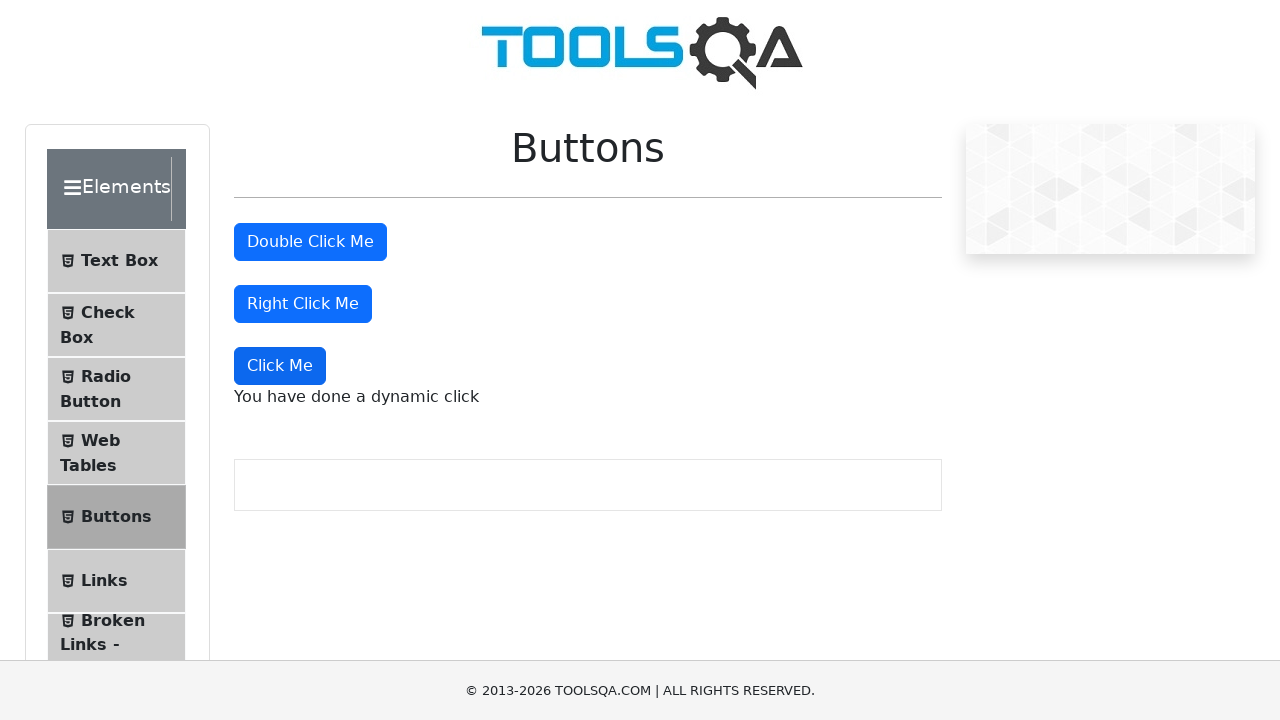

Verified dynamic click message appeared
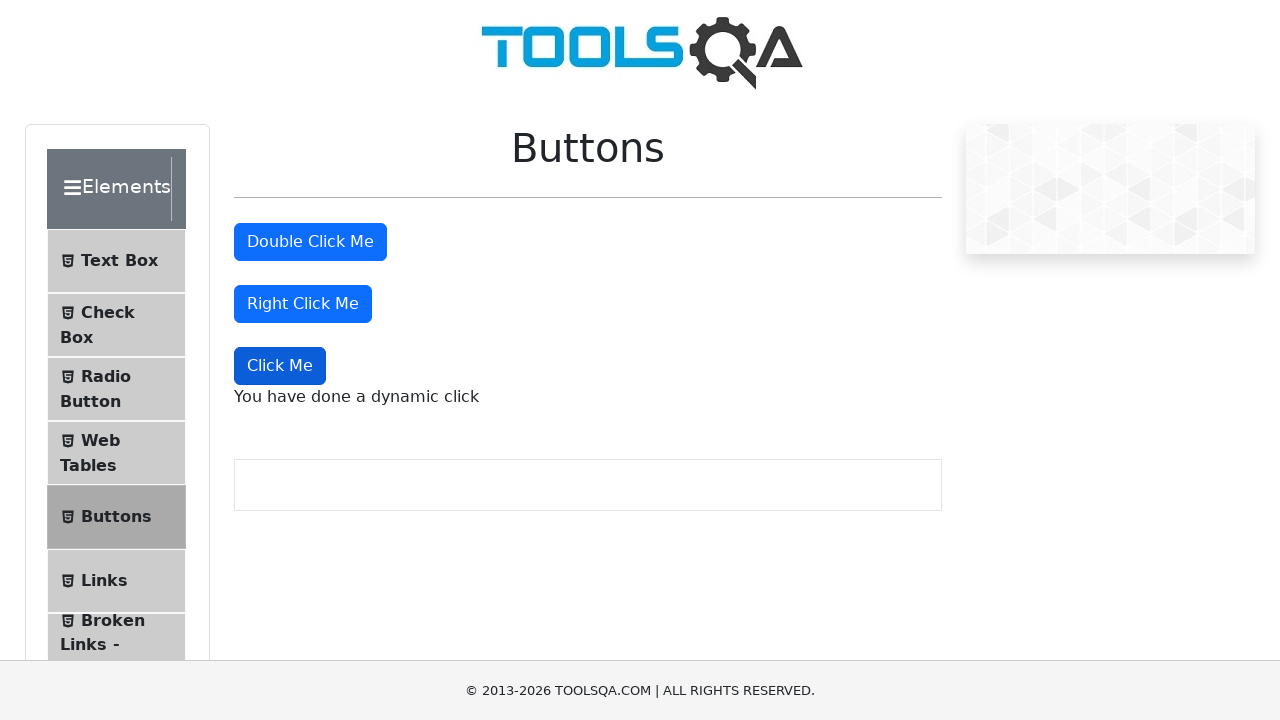

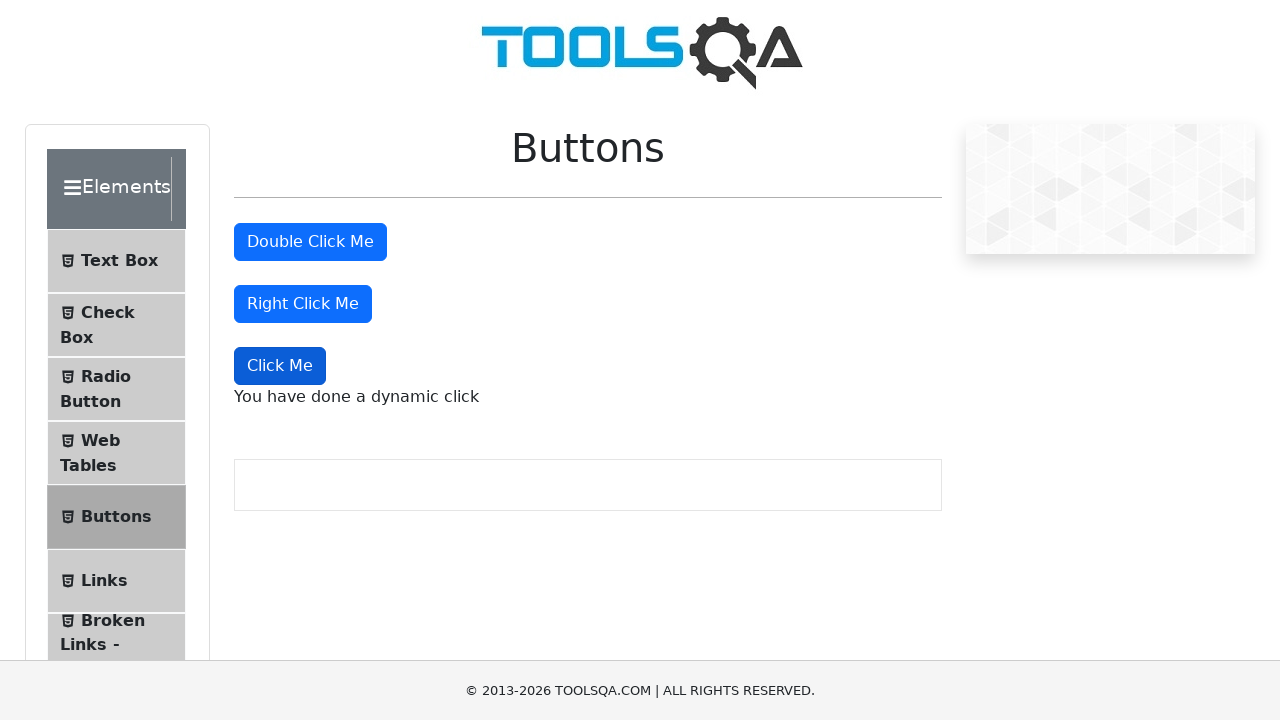